Navigates to the OLX India website homepage

Starting URL: https://www.olx.in/

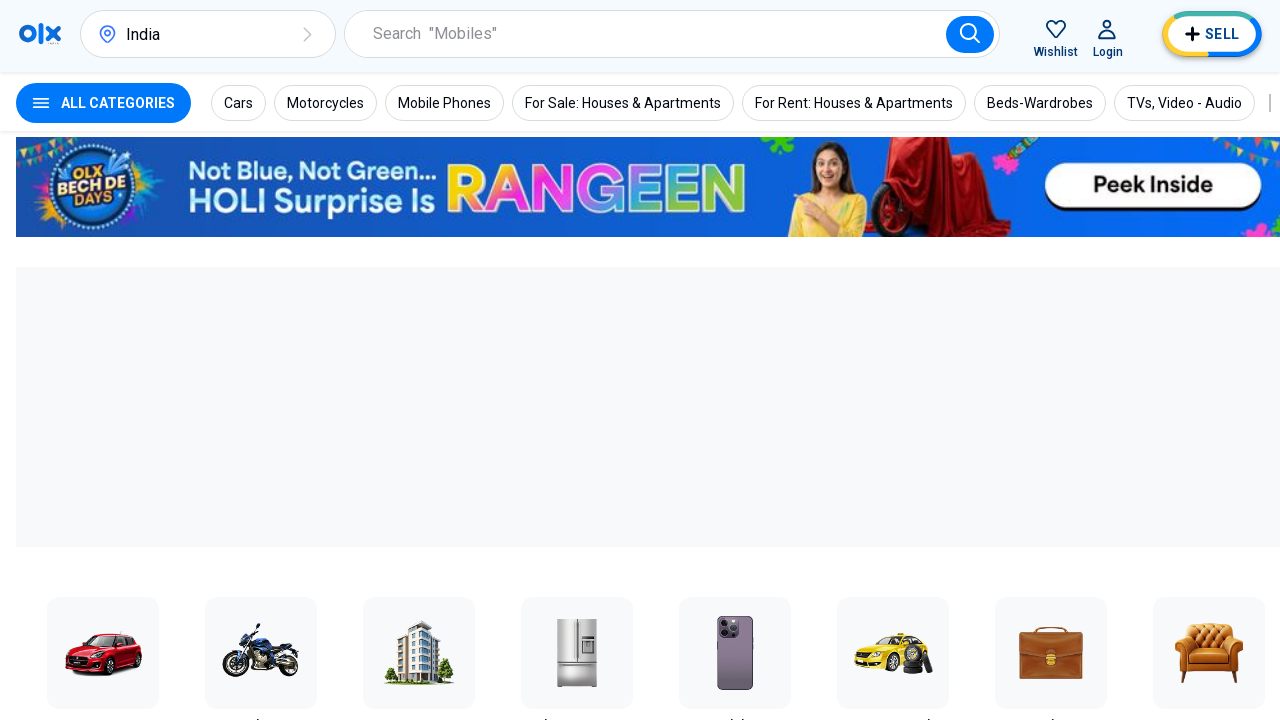

Navigated to OLX India homepage
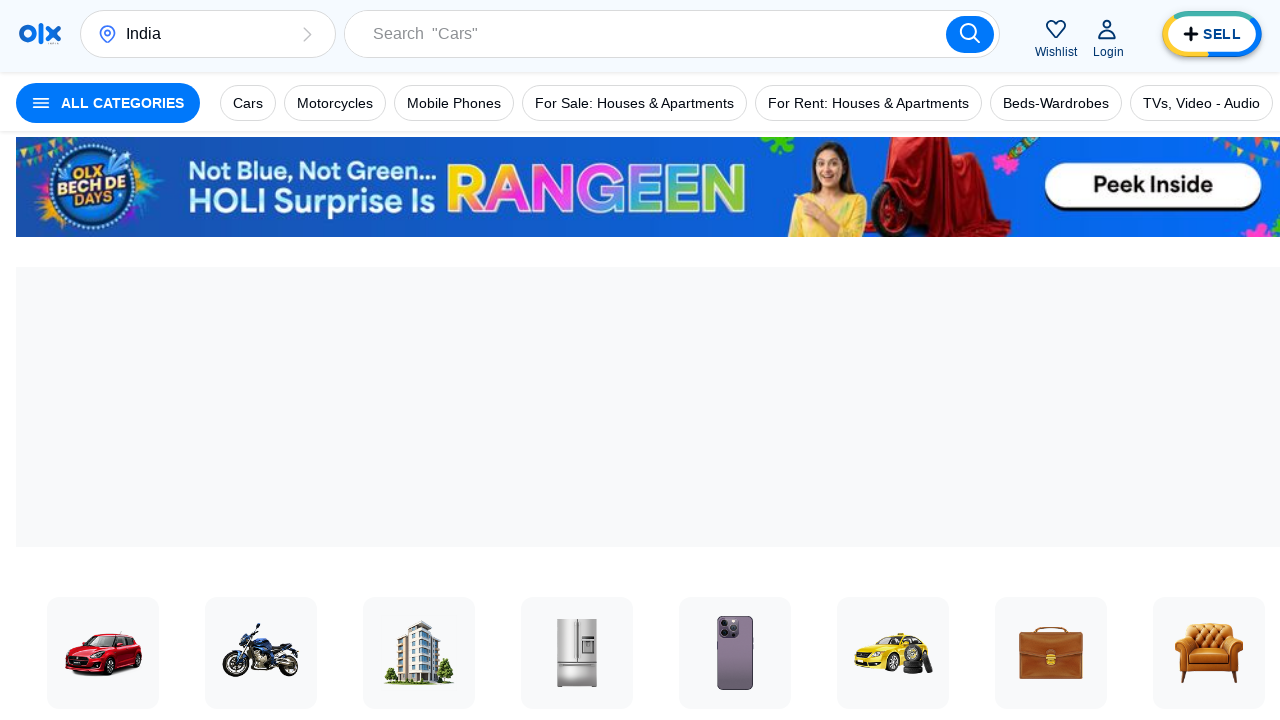

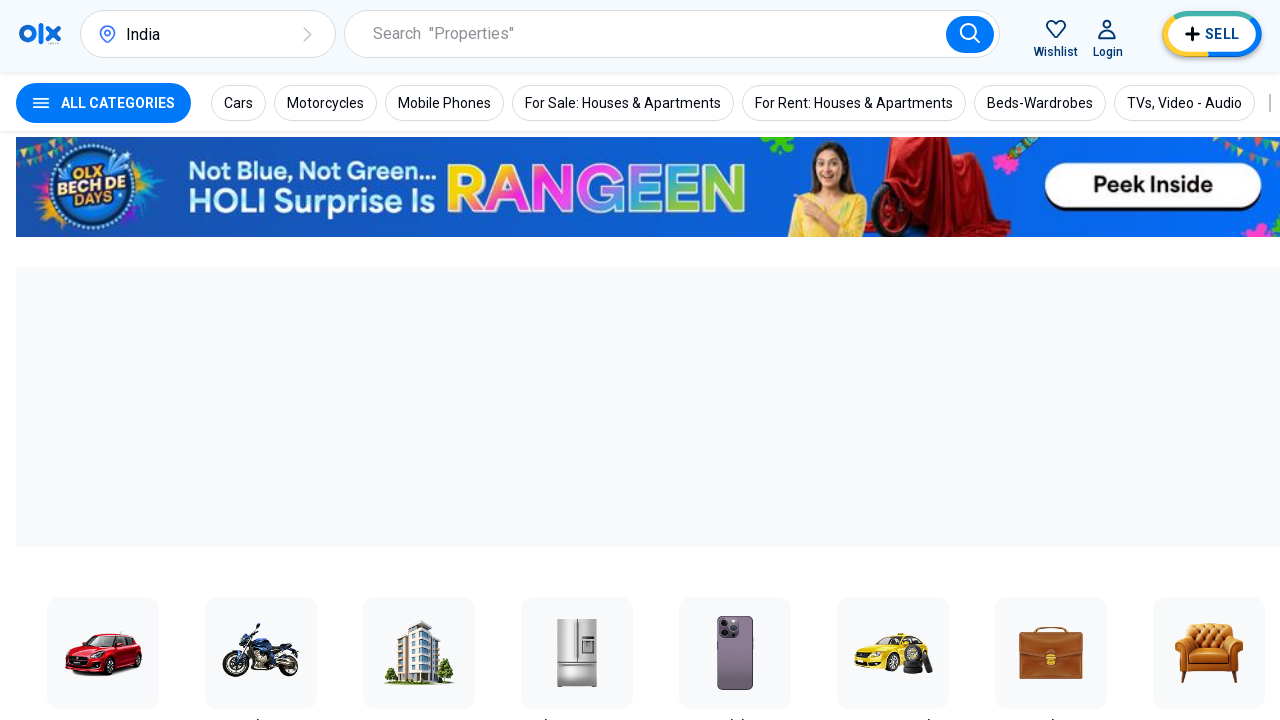